Tests clicking on the date box element on RedBus website using Actions class click method

Starting URL: https://www.redbus.com/

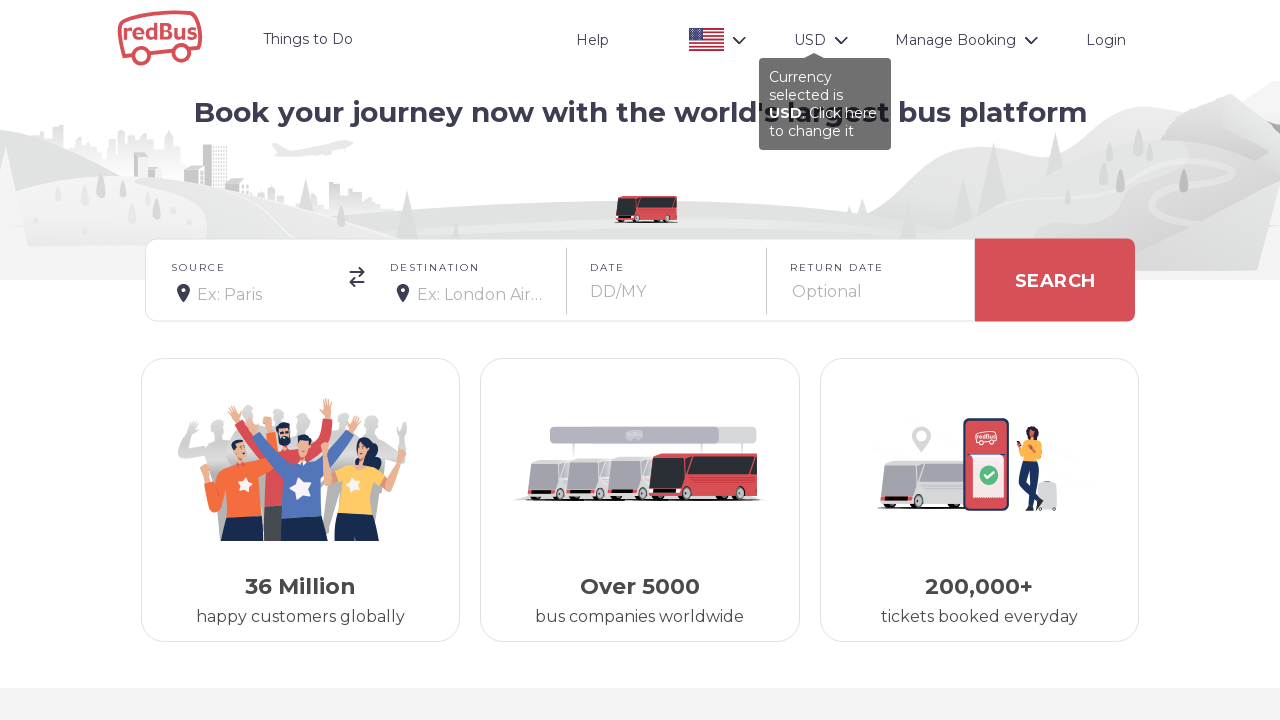

Clicked on the date box element using Actions class click method at (667, 280) on #date-box
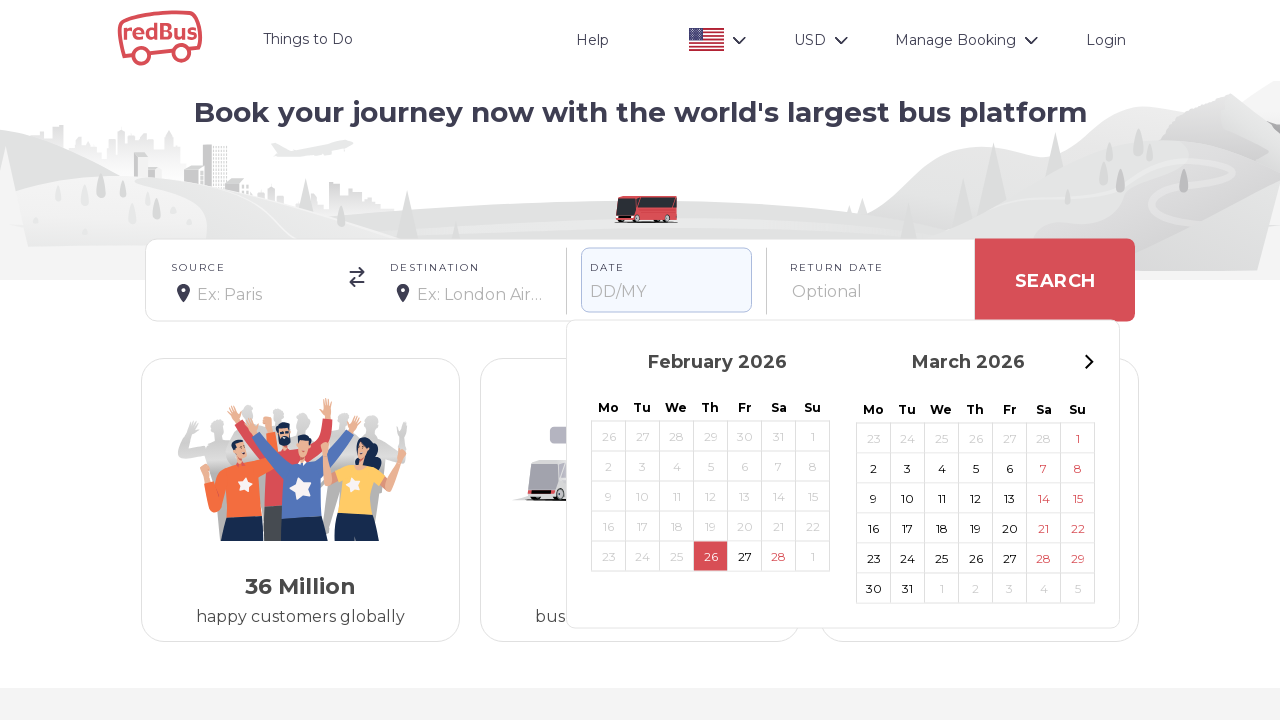

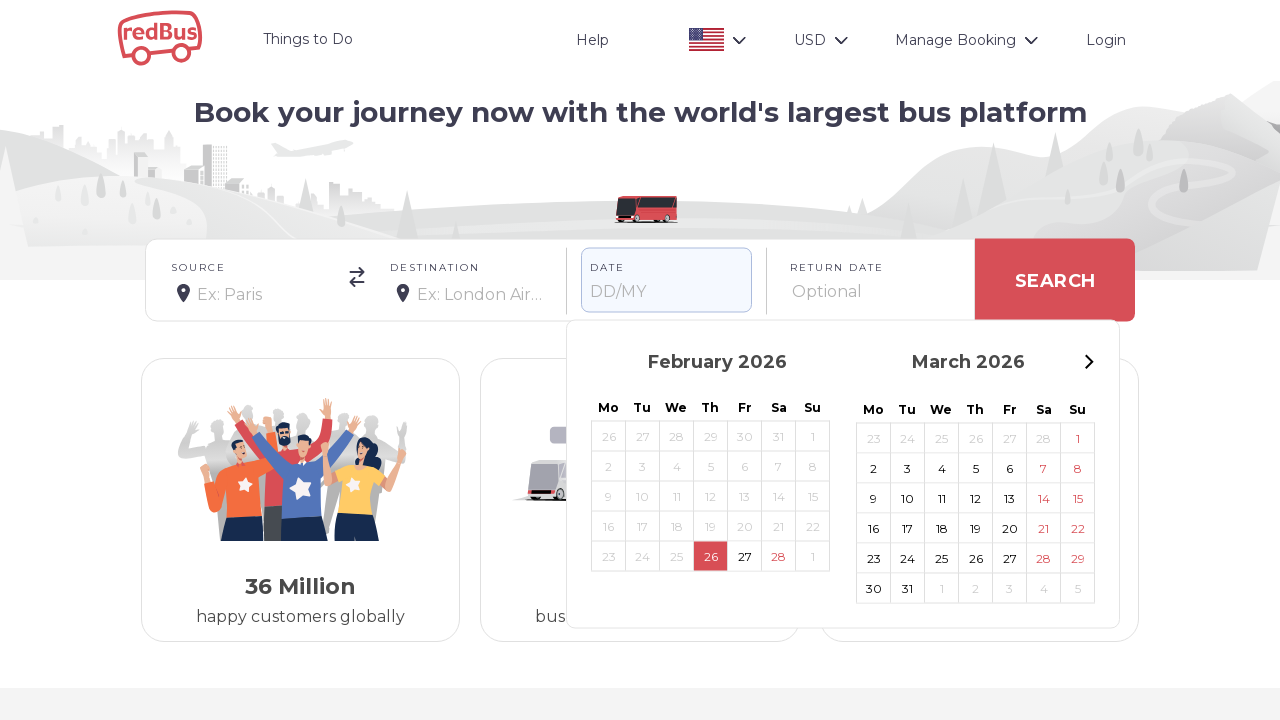